Tests drag and drop functionality by dragging column A to column B on the Heroku test app

Starting URL: https://the-internet.herokuapp.com/drag_and_drop

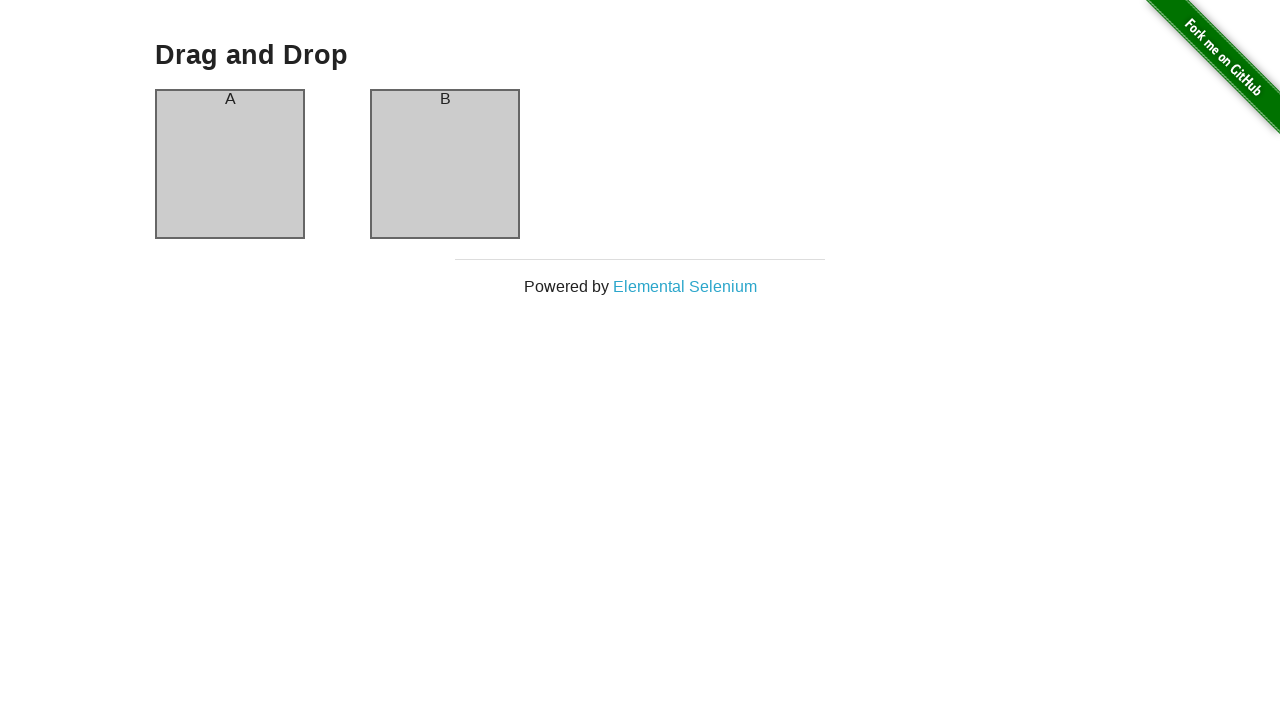

Navigated to Heroku drag and drop test page
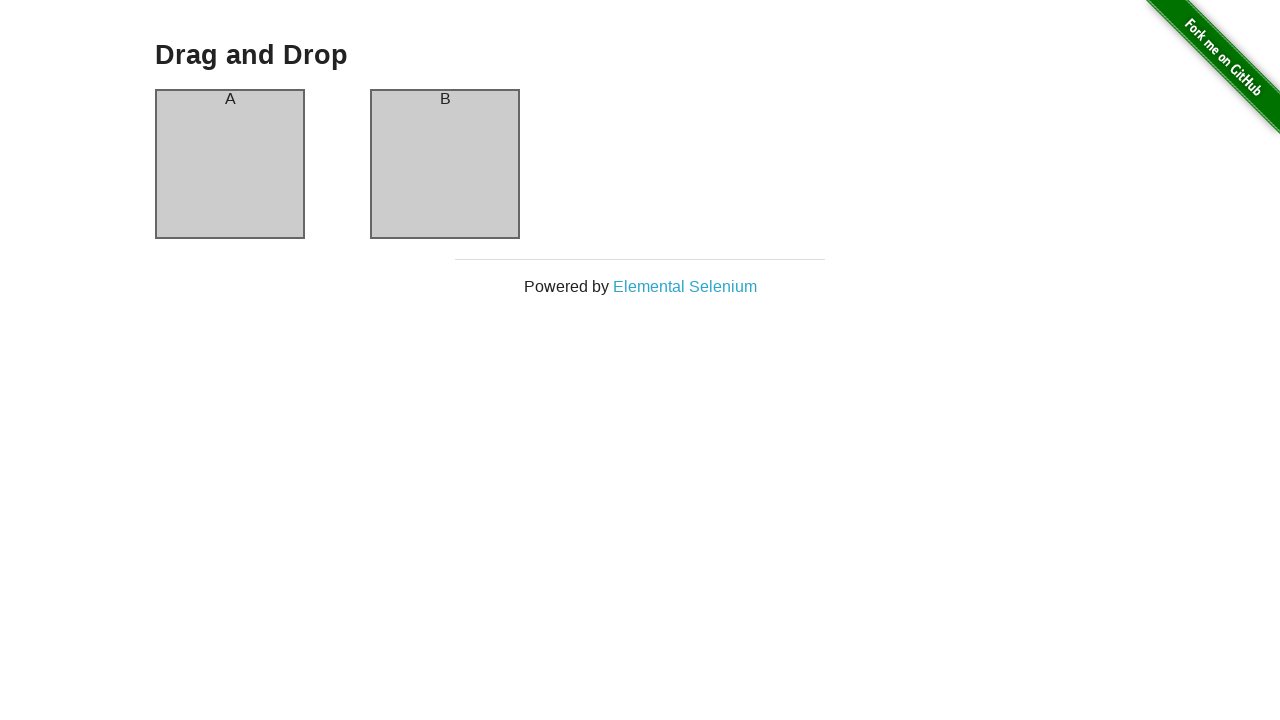

Dragged column A to column B at (445, 164)
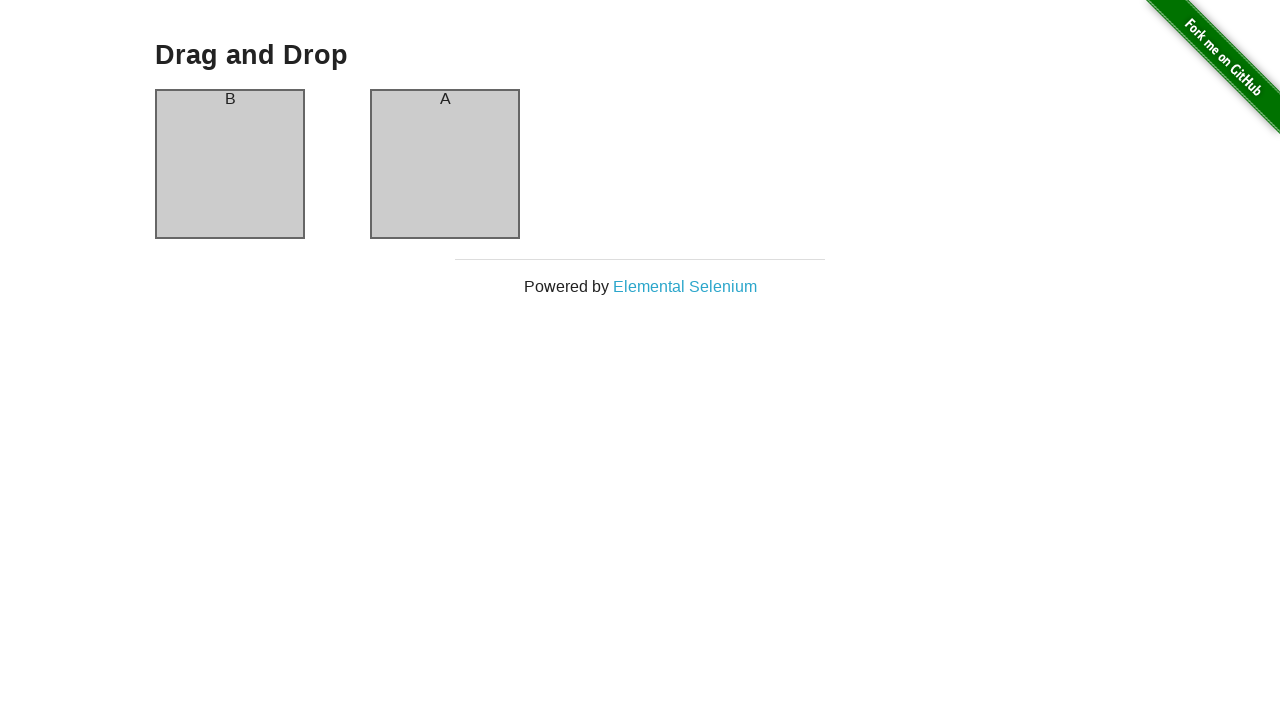

Waited for drag and drop animation to complete
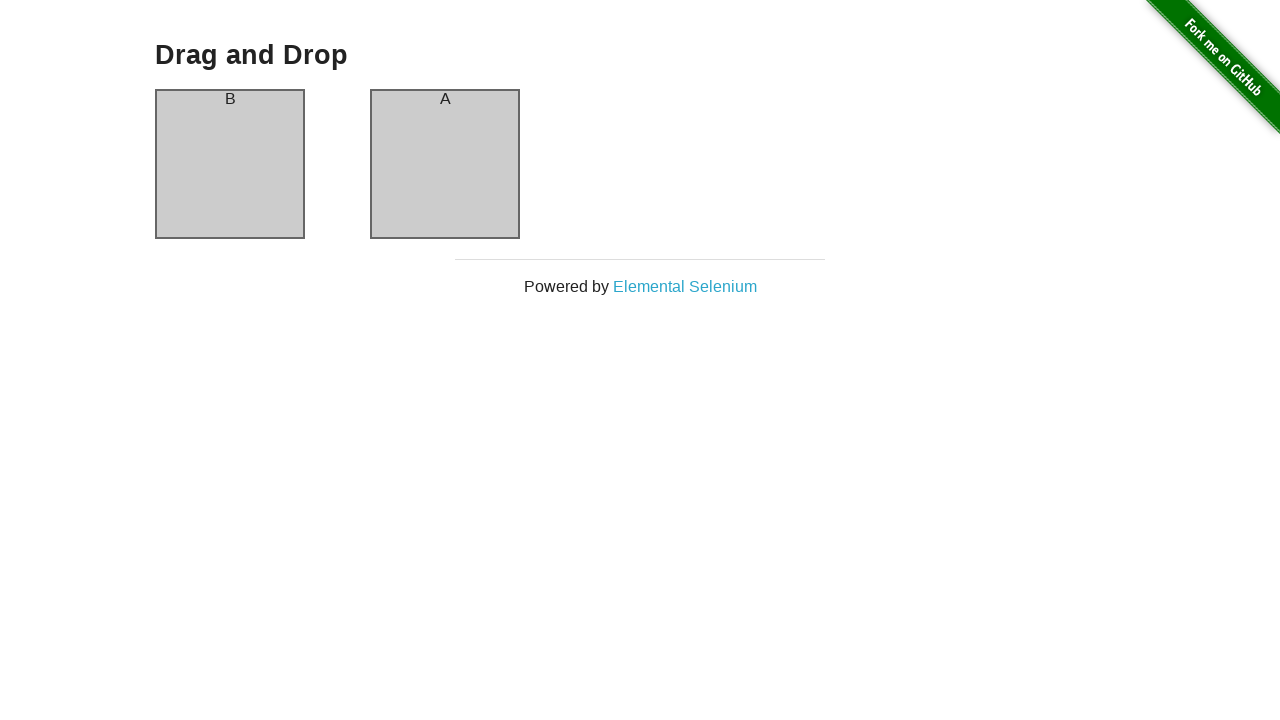

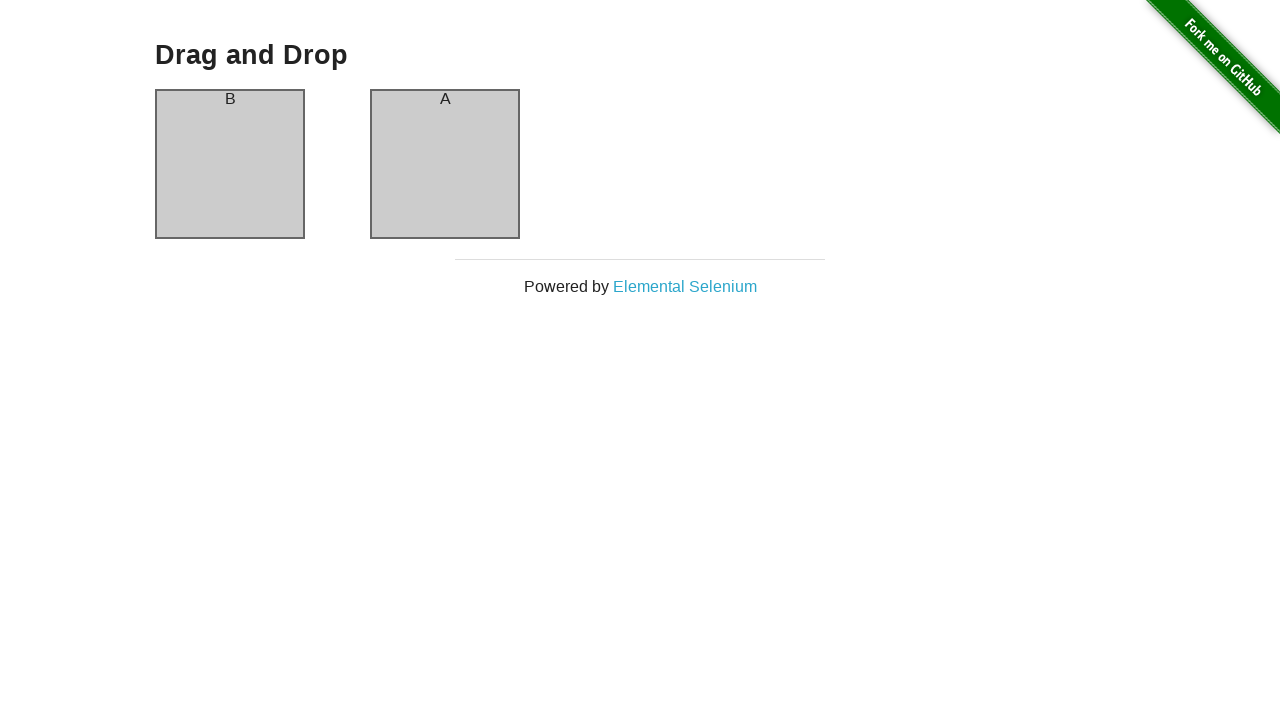